Tests the Super Calculator Angular application by entering two numbers, clicking the addition button, and verifying the result is displayed correctly.

Starting URL: http://juliemr.github.io/protractor-demo/

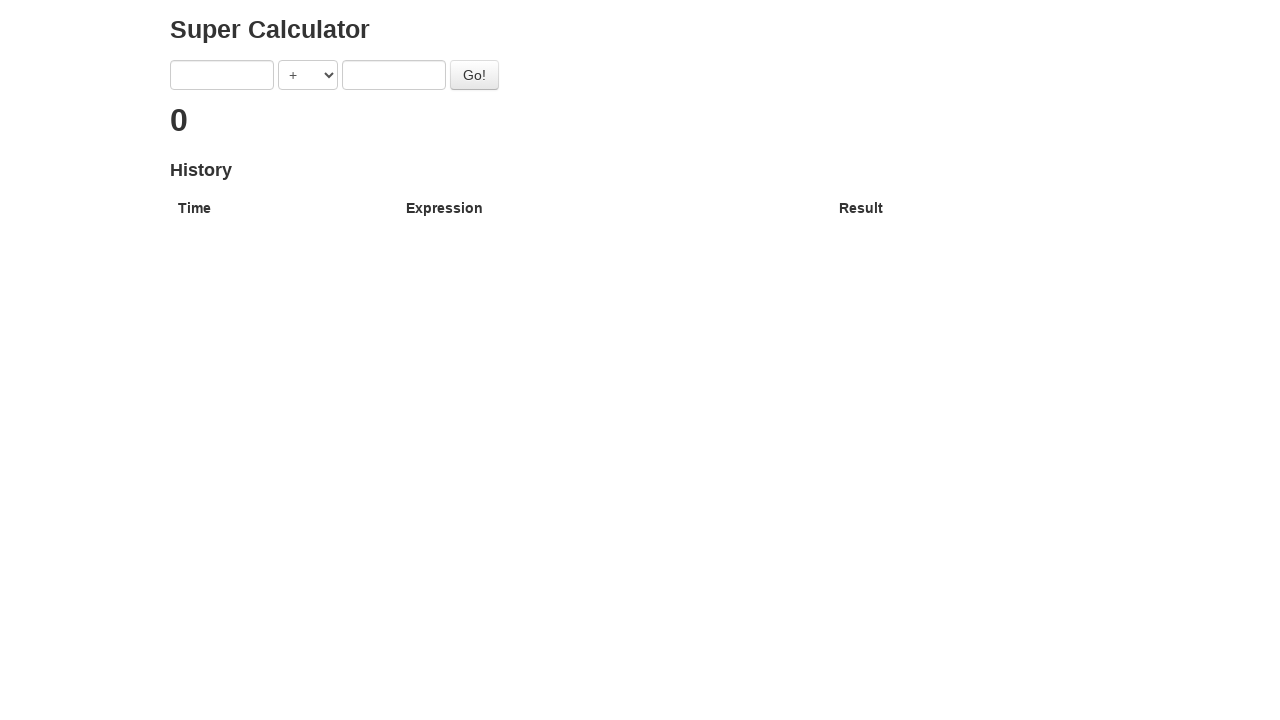

Navigated to Super Calculator Angular application
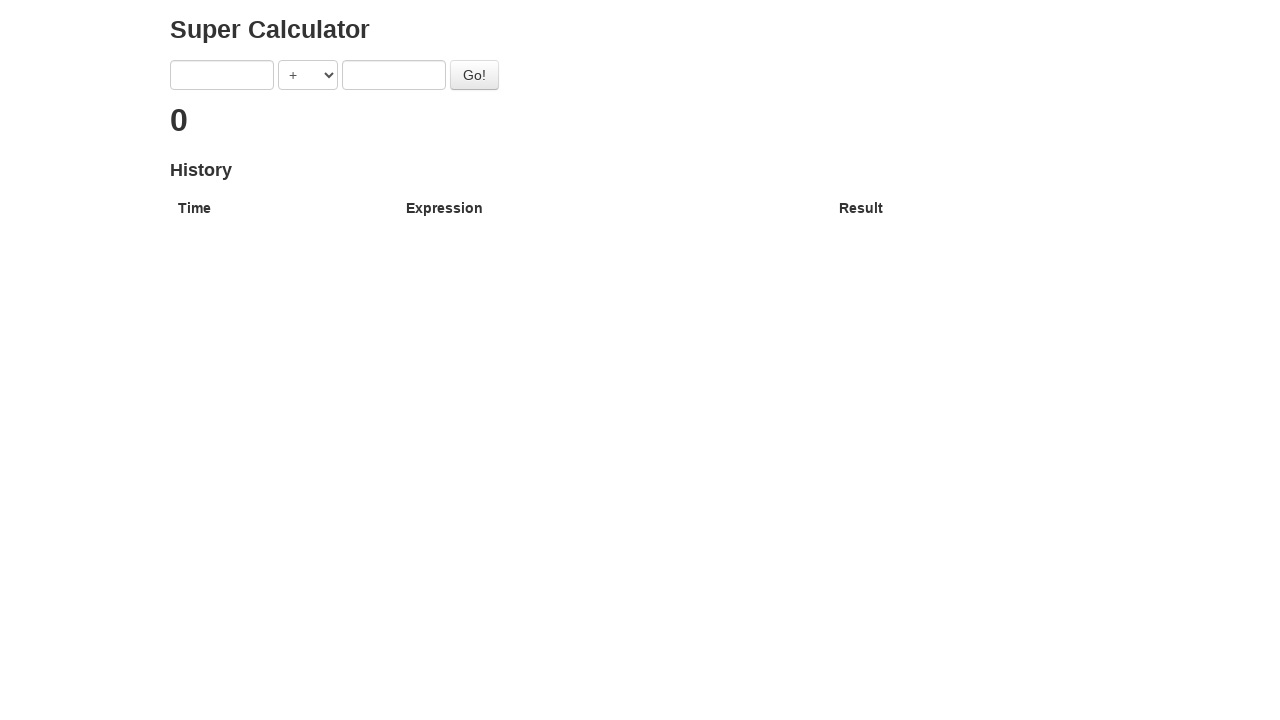

Entered first number '7' in the first input field on input[ng-model='first']
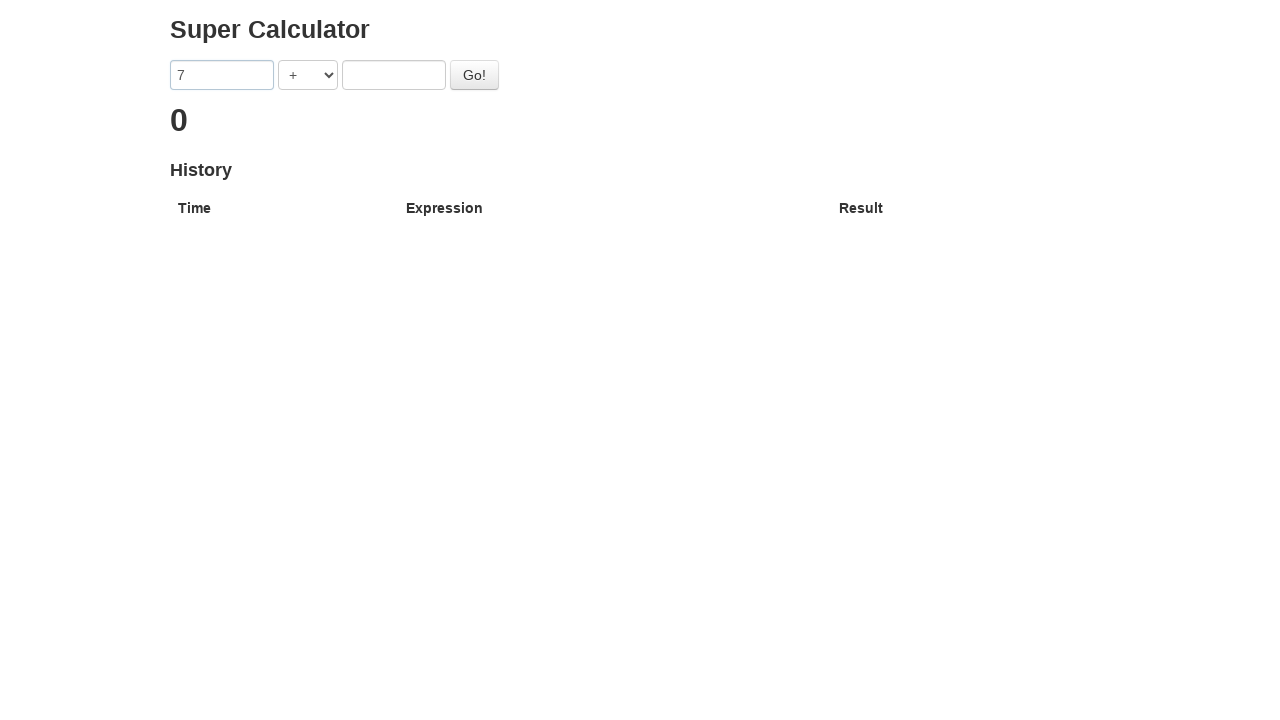

Entered second number '4' in the second input field on input[ng-model='second']
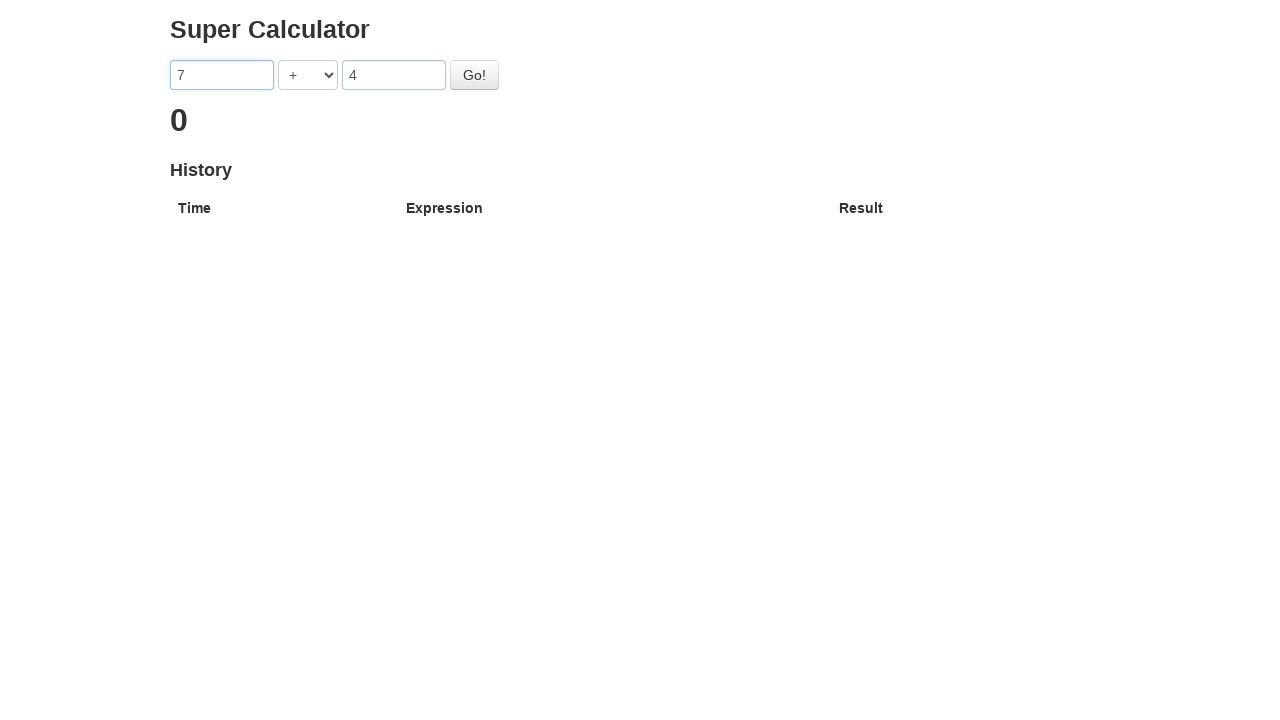

Clicked the addition button to perform calculation at (474, 75) on [ng-click='doAddition()']
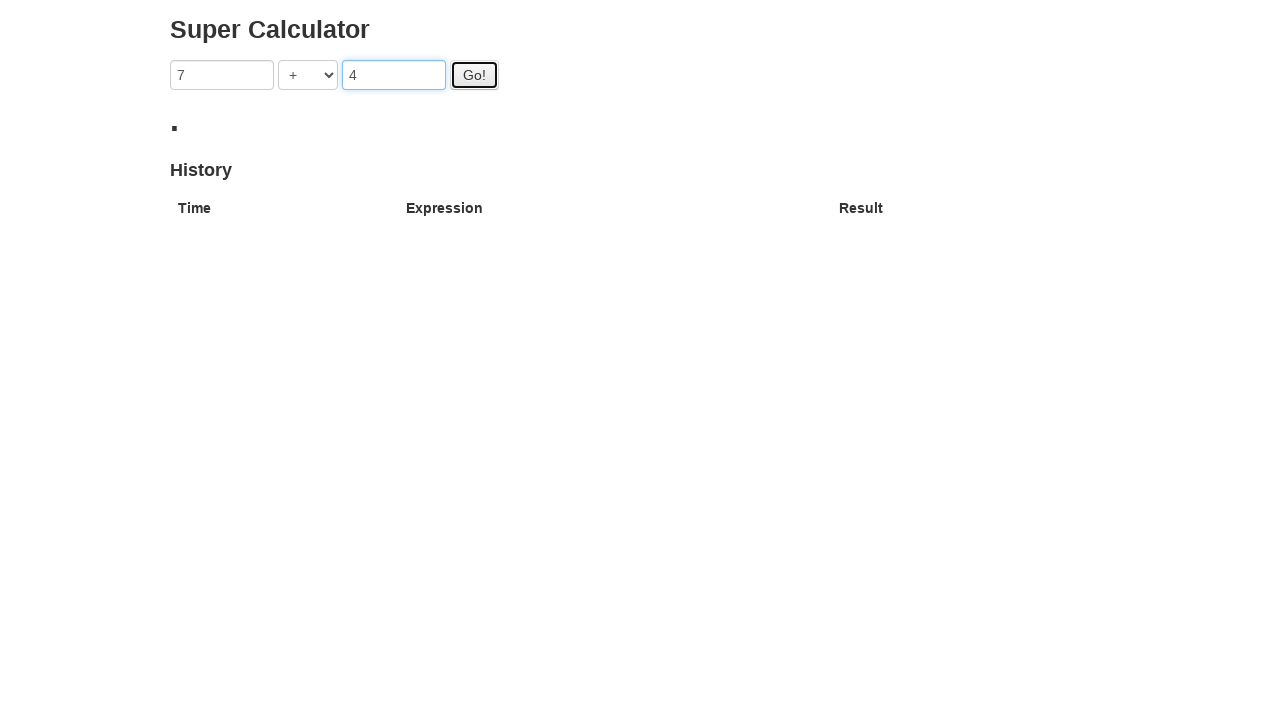

Verified that the result '11' is correctly displayed
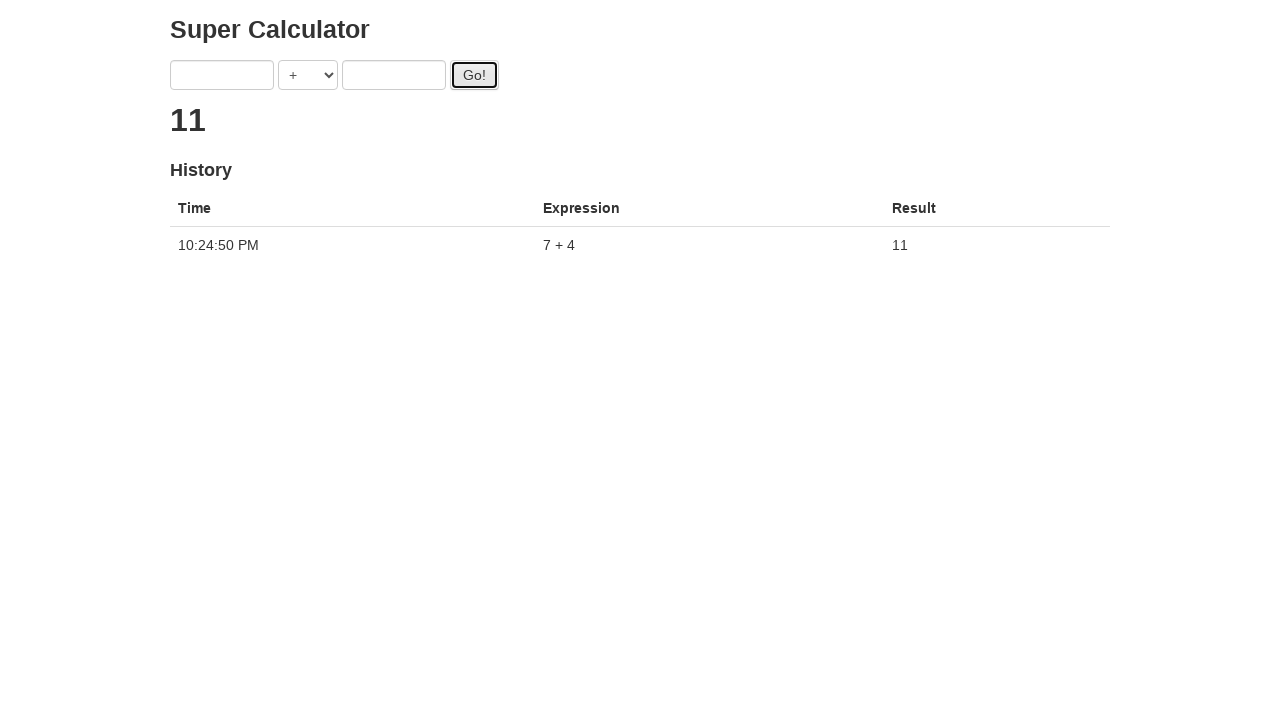

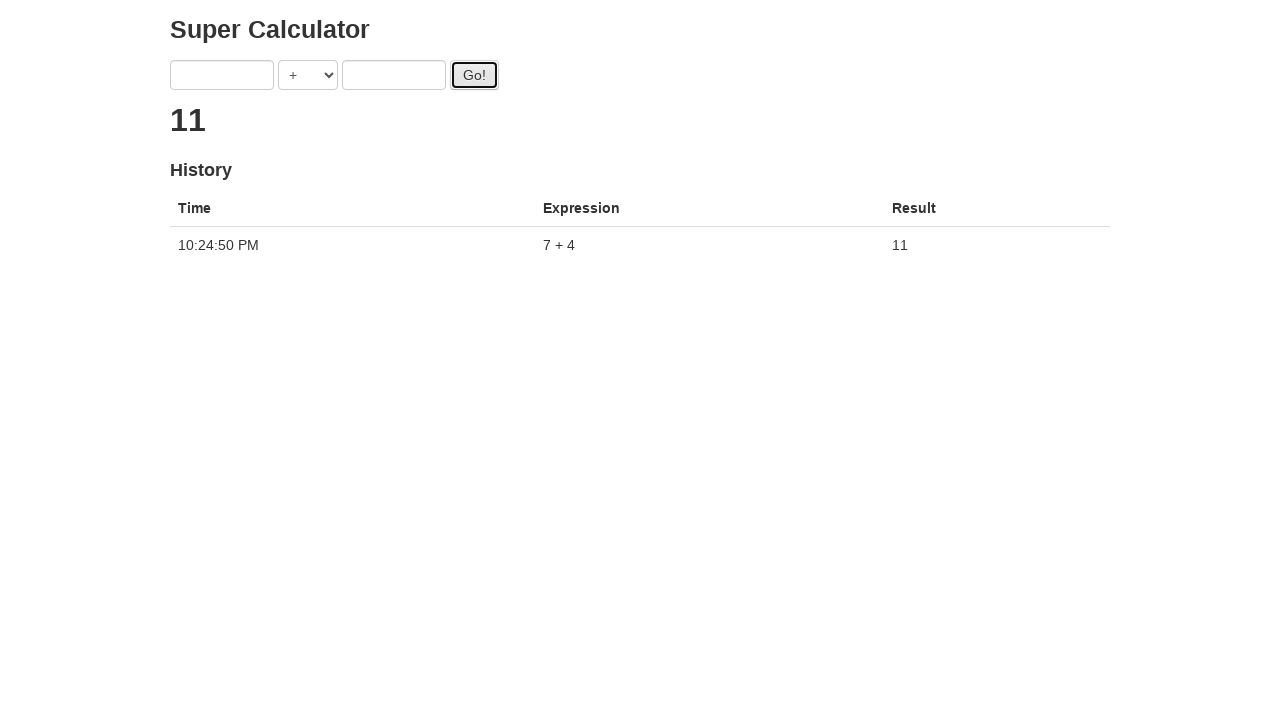